Tests horizontal slider functionality by dragging the slider and verifying the displayed value changes

Starting URL: https://the-internet.herokuapp.com/horizontal_slider

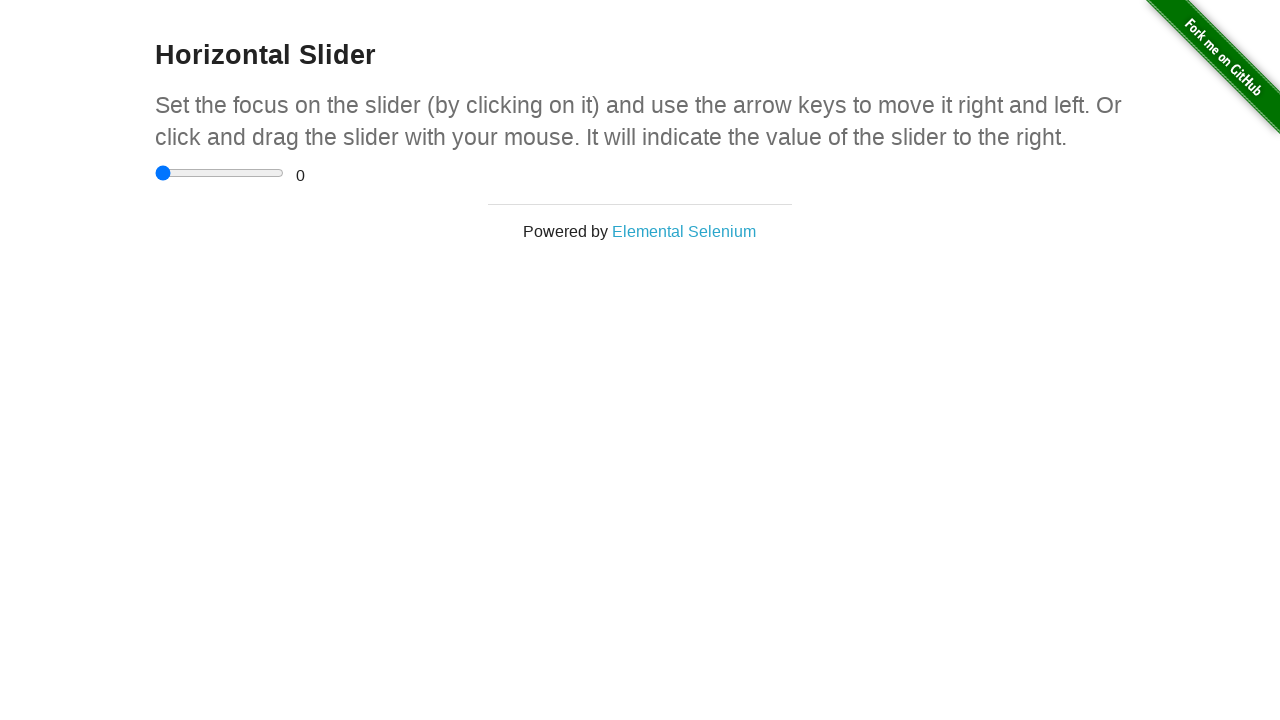

Located horizontal slider element
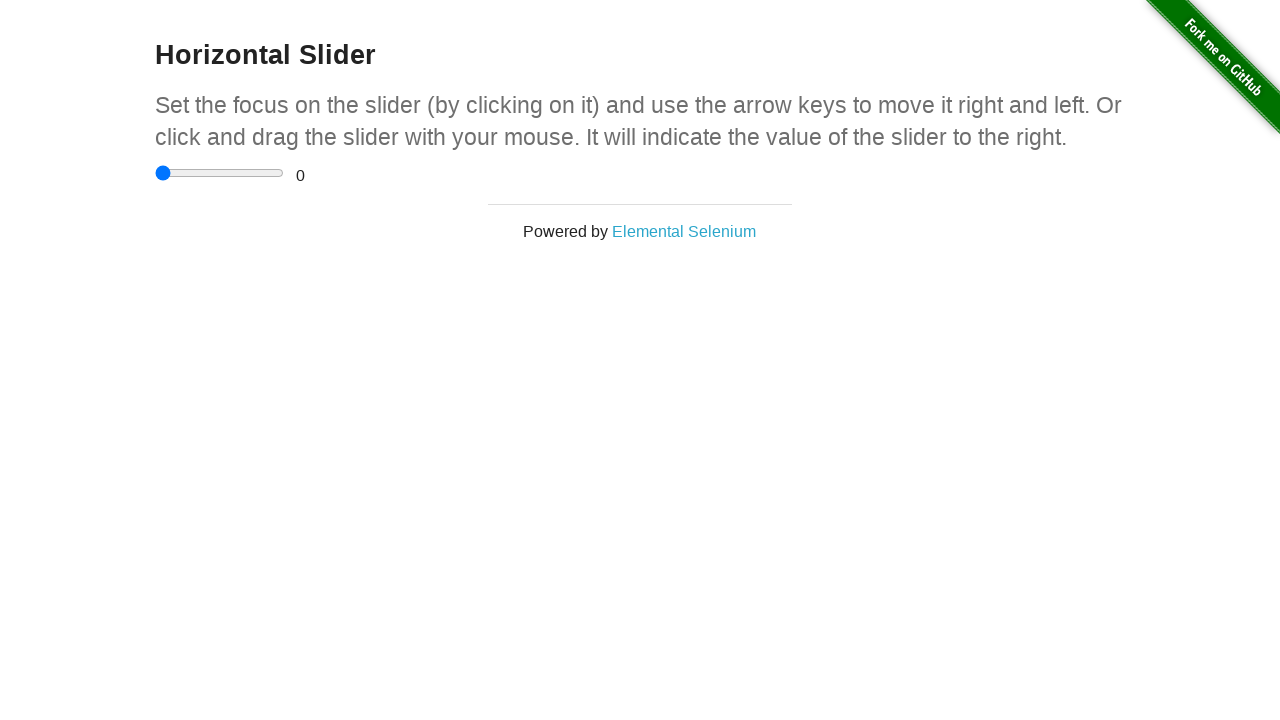

Retrieved slider bounding box
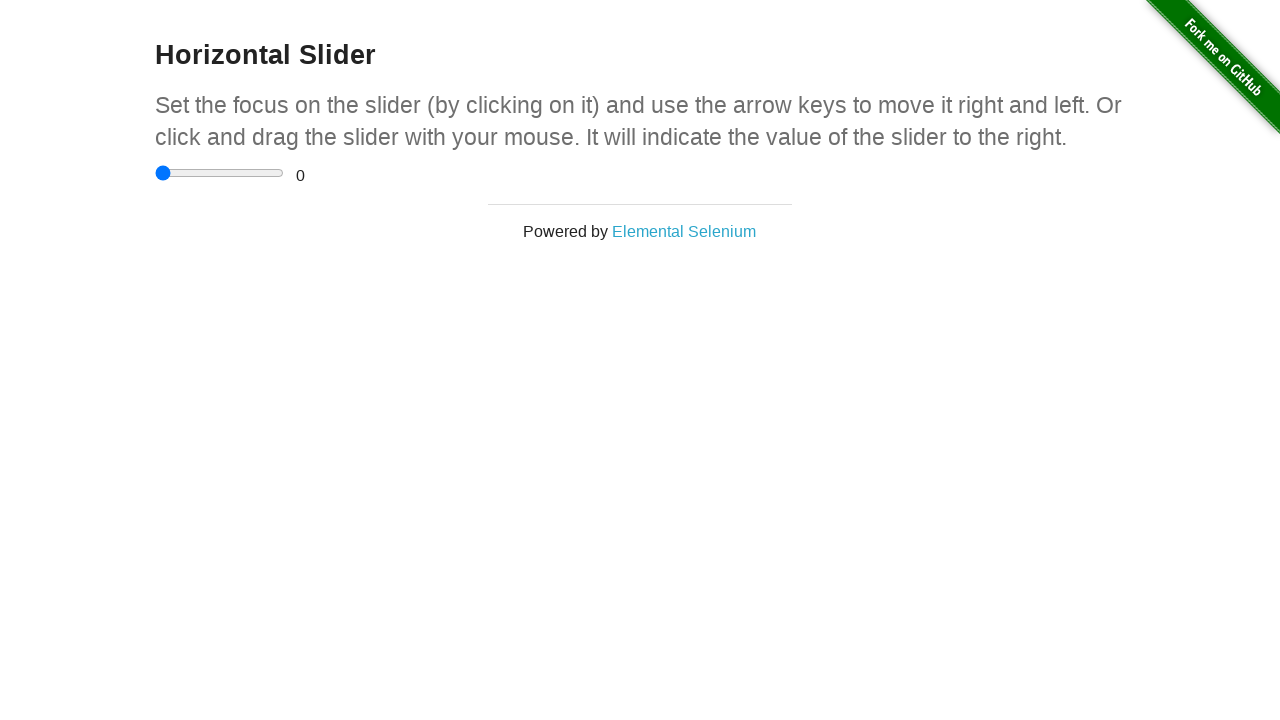

Moved mouse to slider center position at (220, 173)
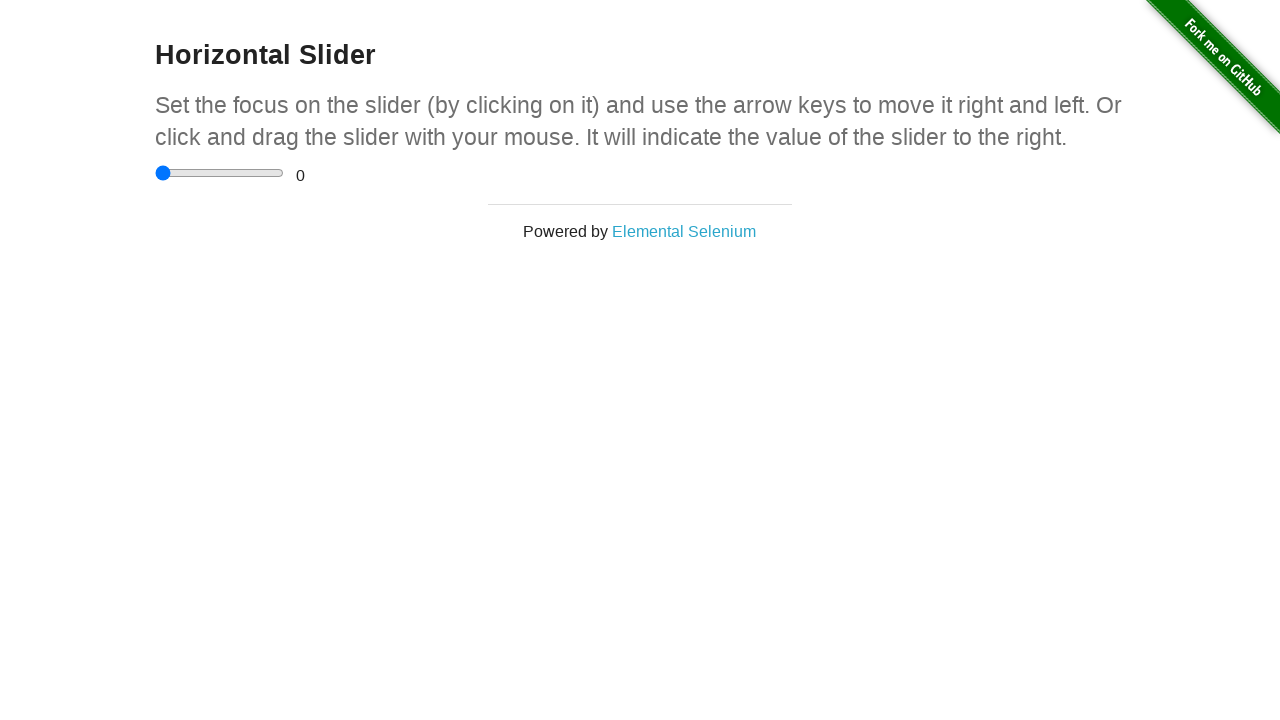

Pressed mouse button down on slider at (220, 173)
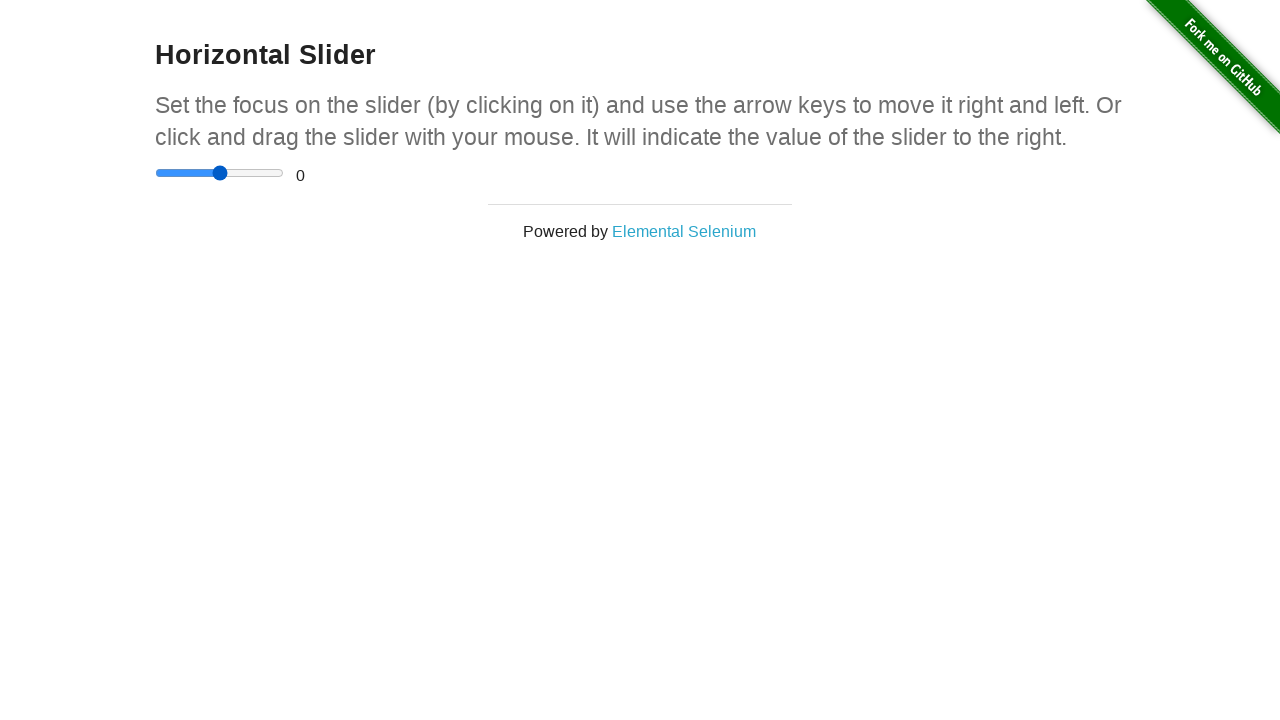

Dragged slider 10 pixels to the right at (230, 173)
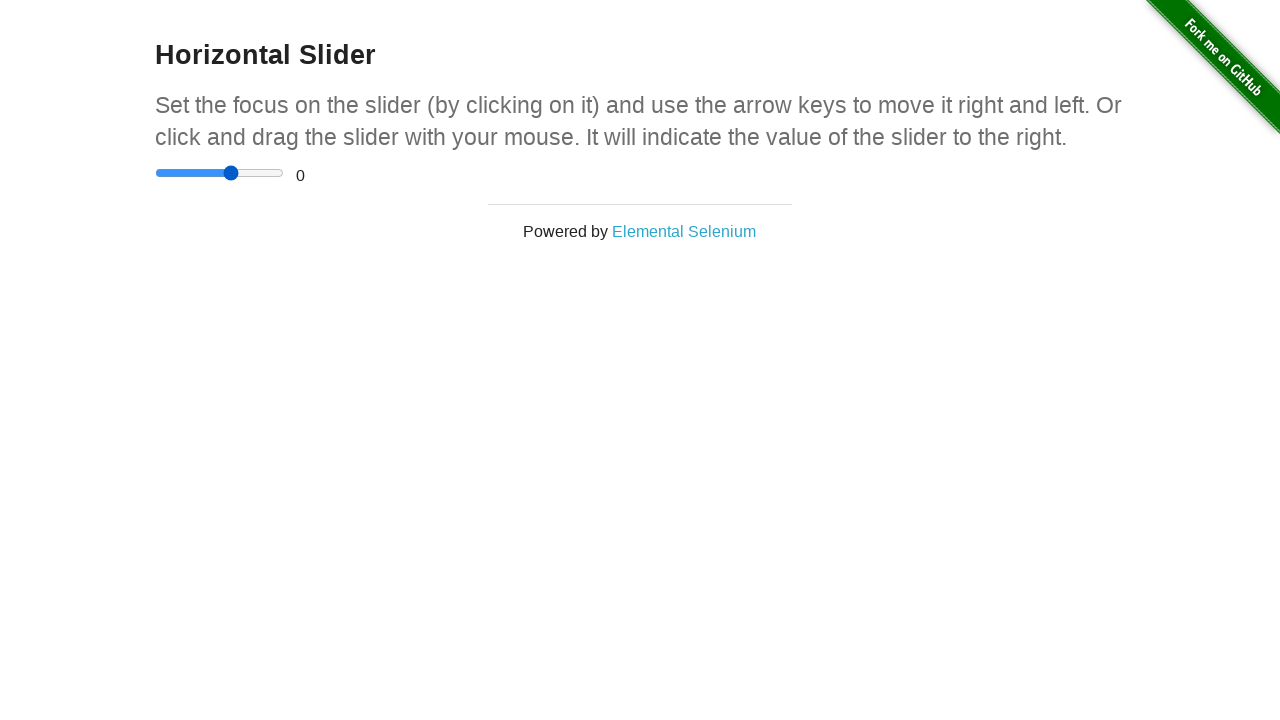

Released mouse button to complete slider drag at (230, 173)
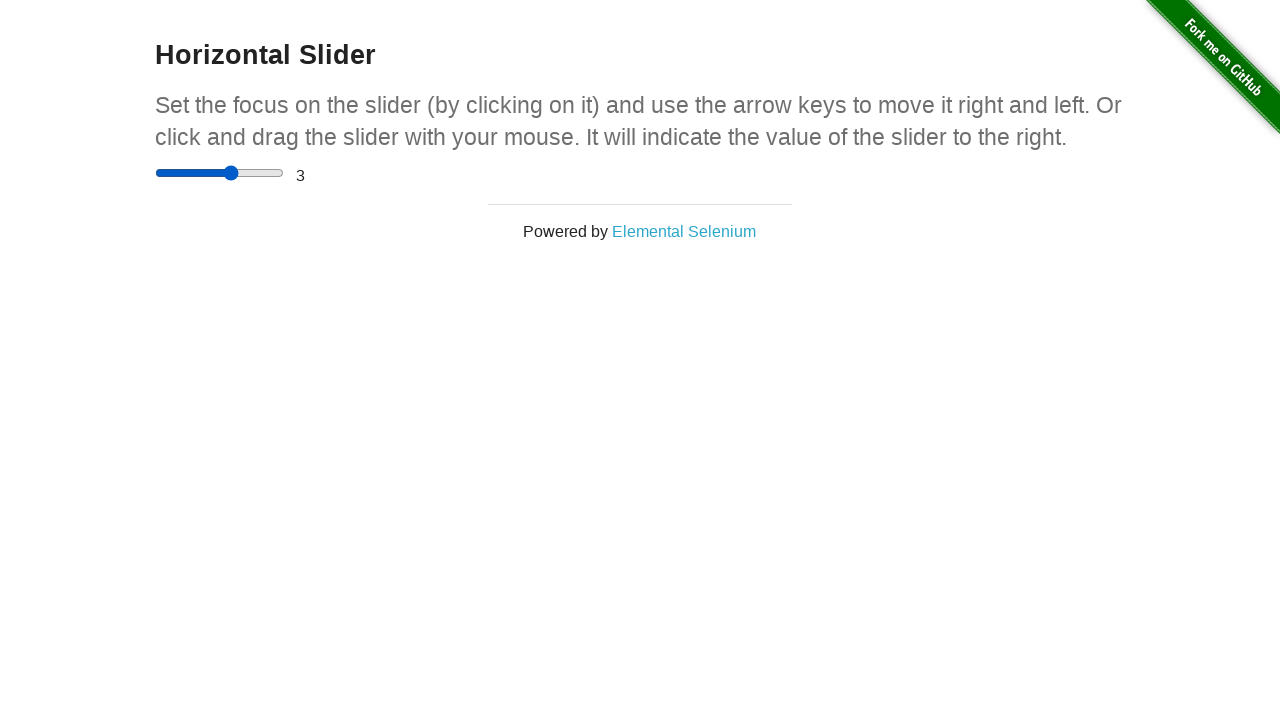

Slider value display element appeared after drag
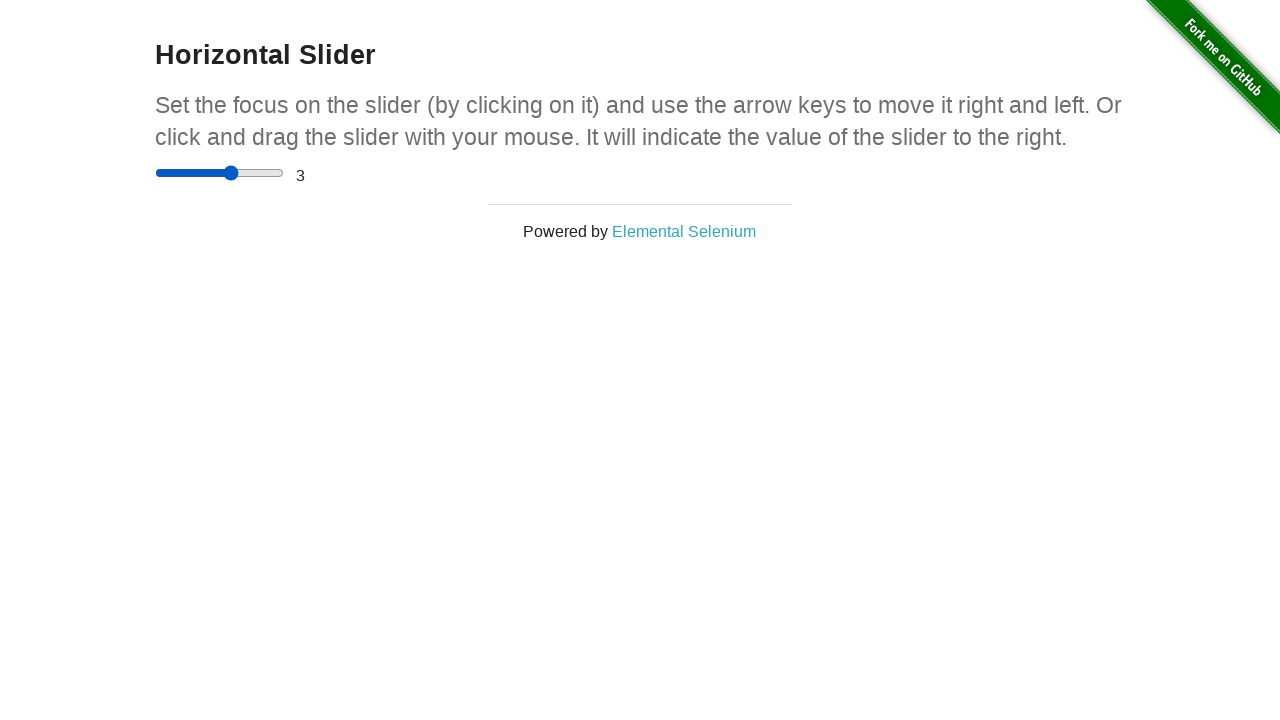

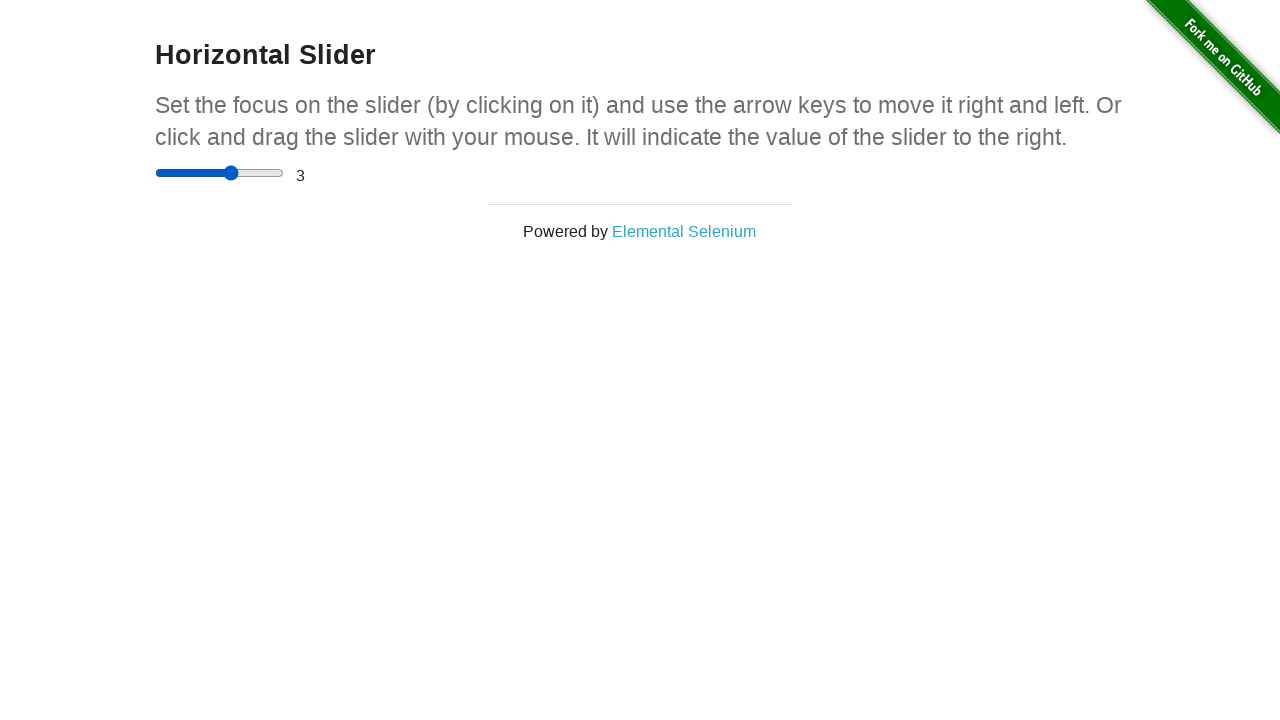